Tests multi-select dropdown by selecting "Audi" and verifying the selection

Starting URL: https://demoqa.com/select-menu

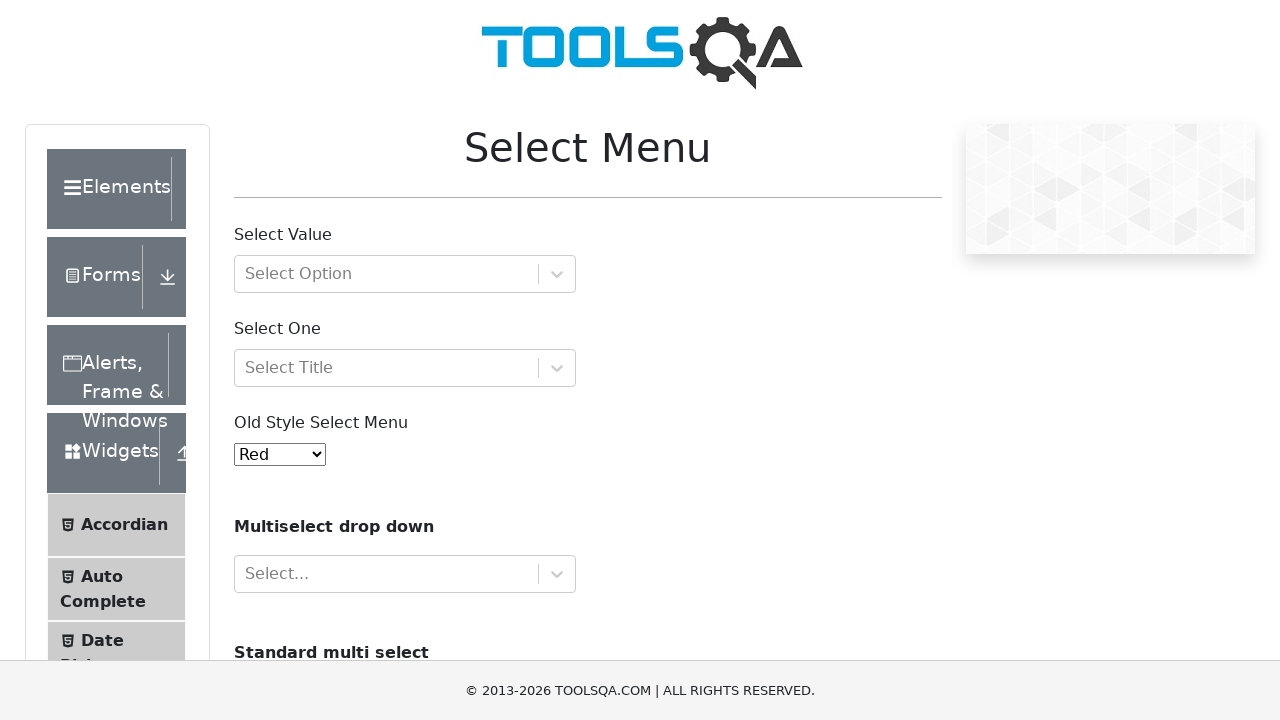

Navigated to select menu test page
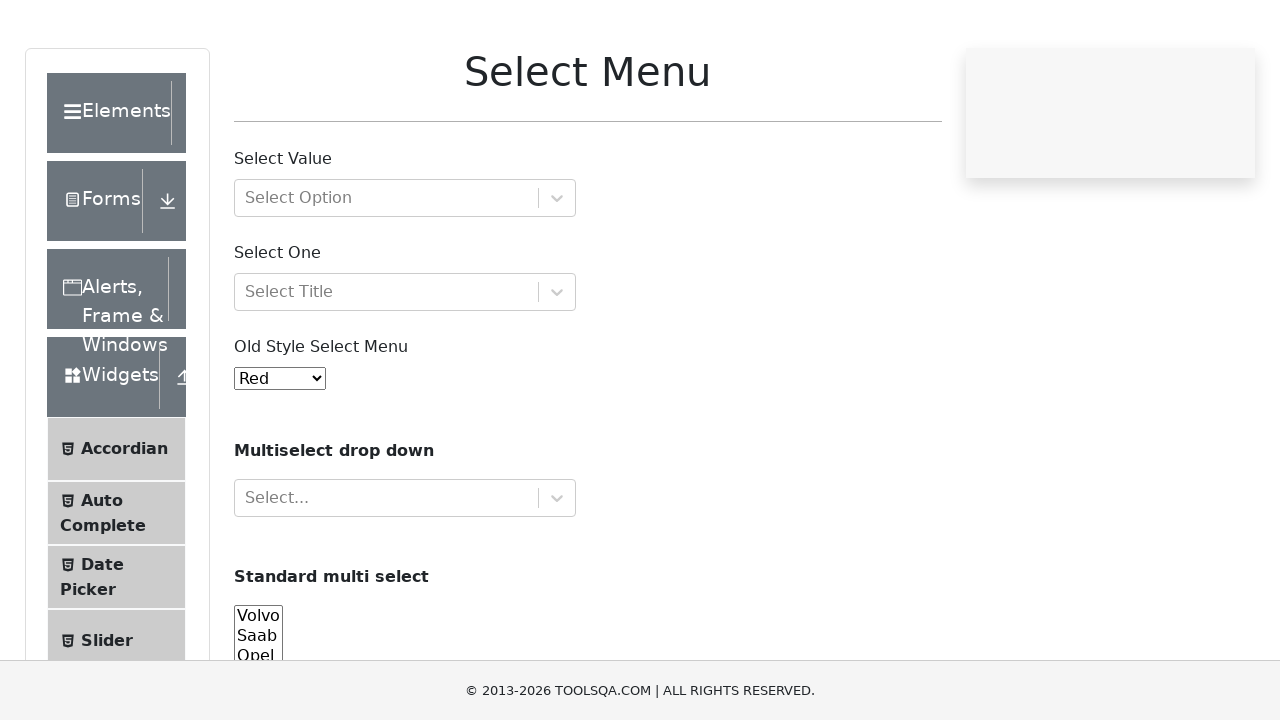

Selected 'Audi' from multi-select cars dropdown on select#cars
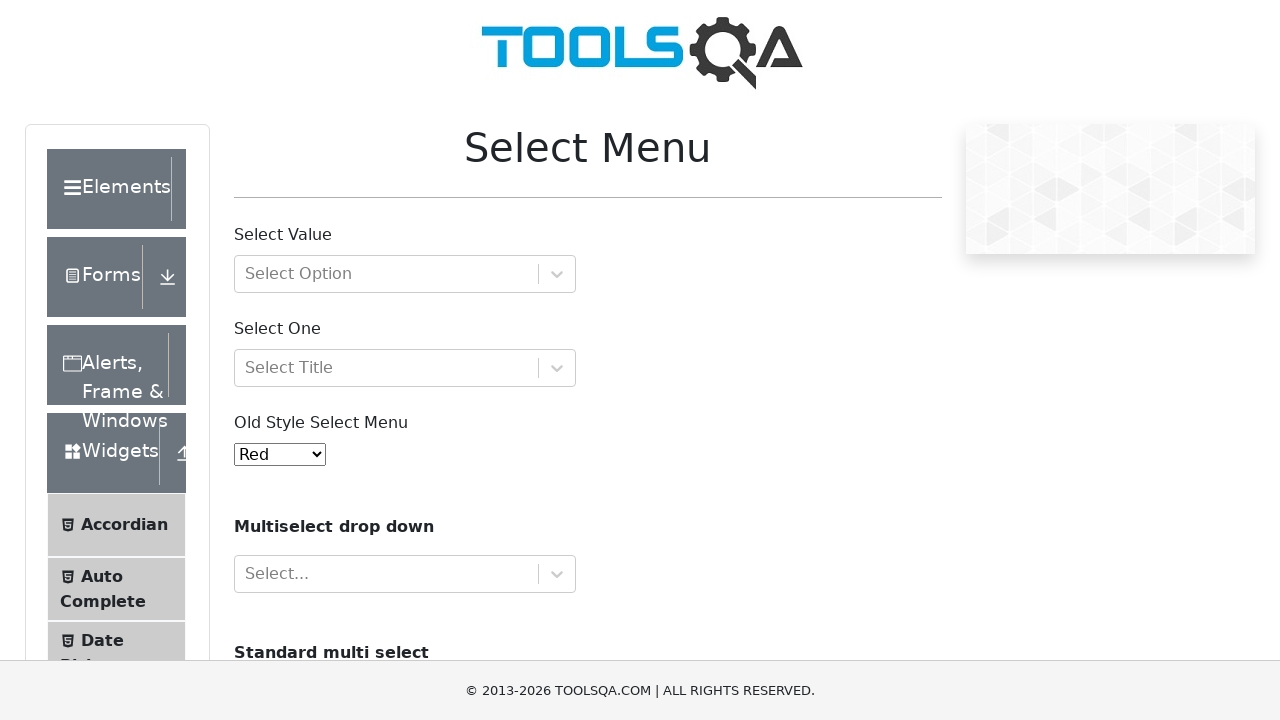

Retrieved value attribute of 'Audi' option
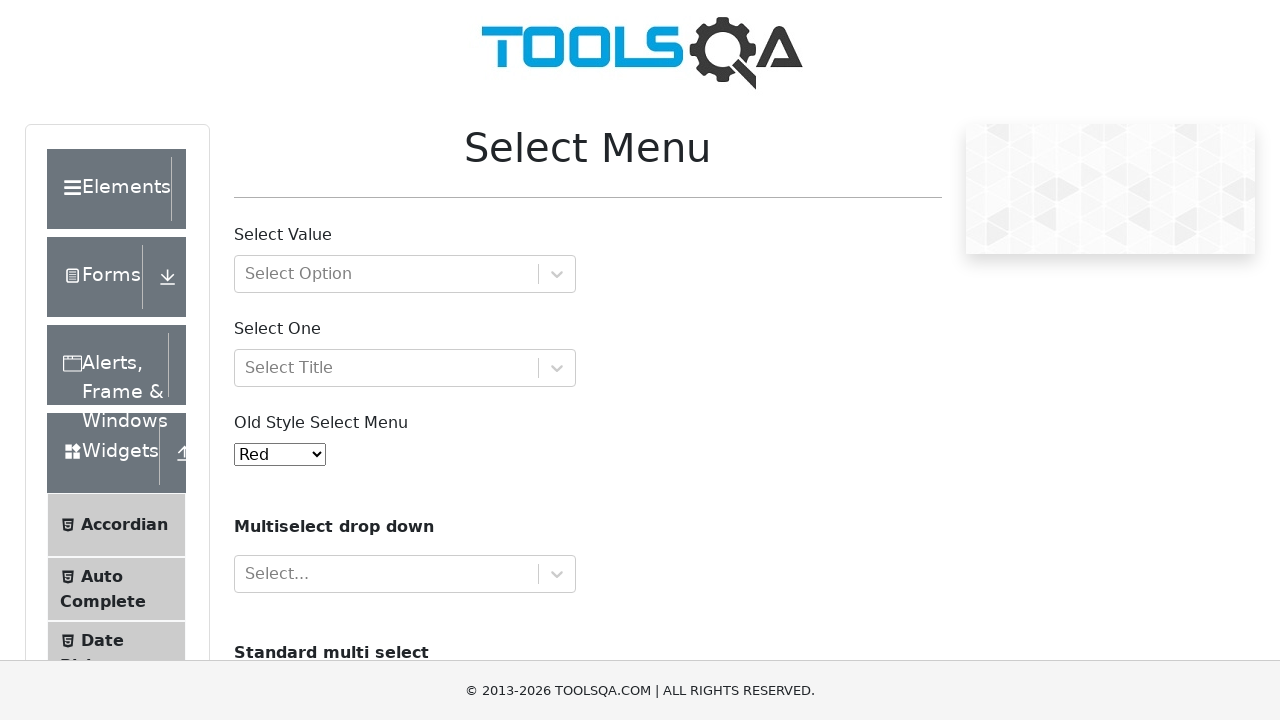

Verified that selected value equals 'audi'
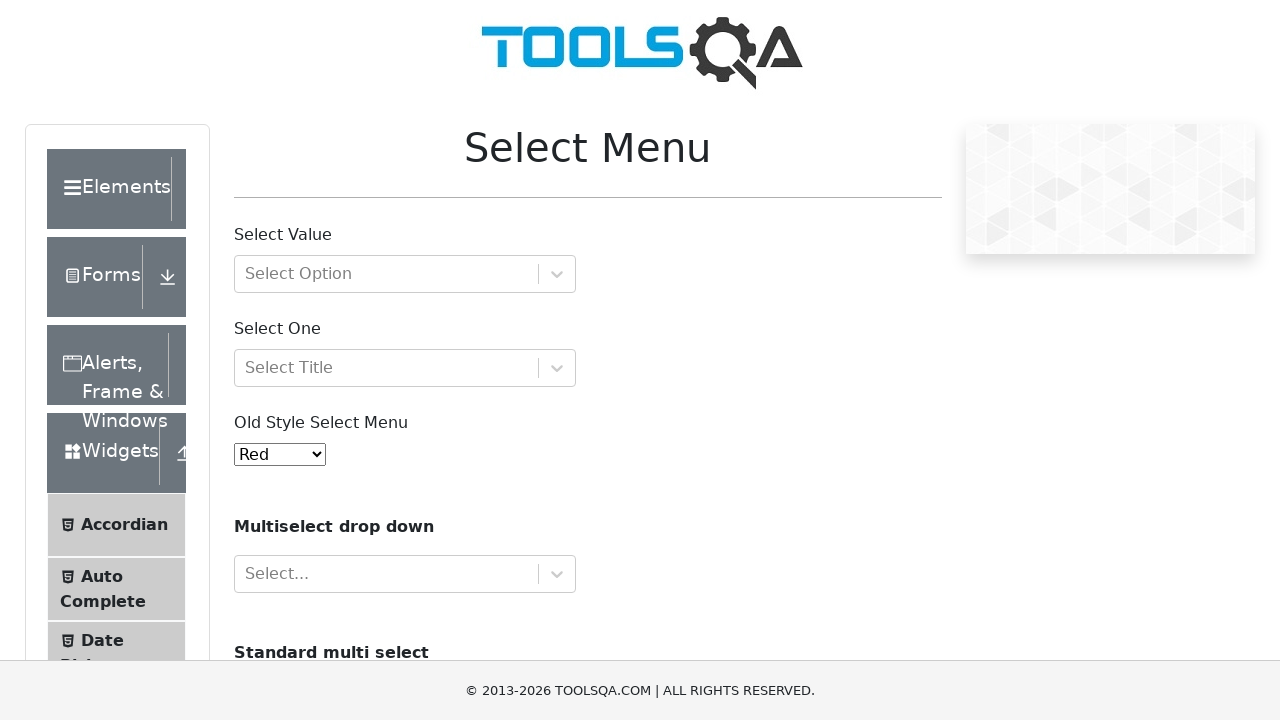

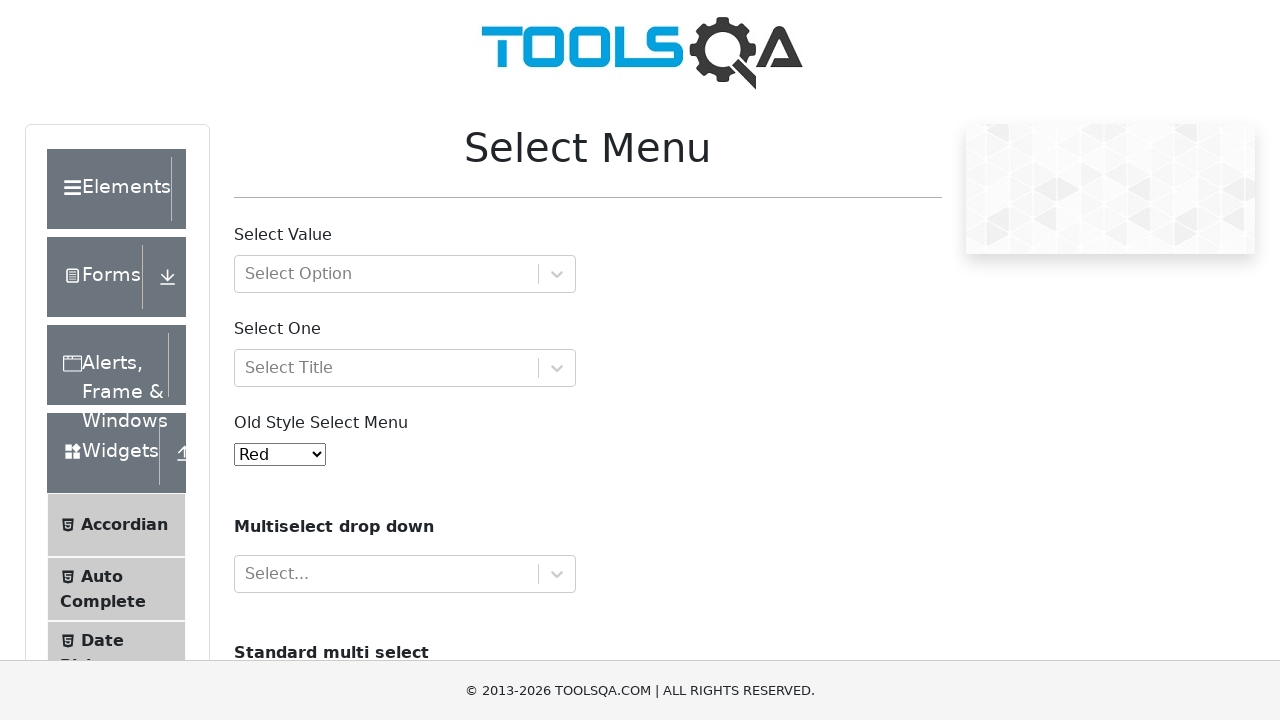